Tests navigation to the About page by clicking the about link and verifying the page title

Starting URL: http://software-lab-travel-app.s3-website.us-east-2.amazonaws.com/

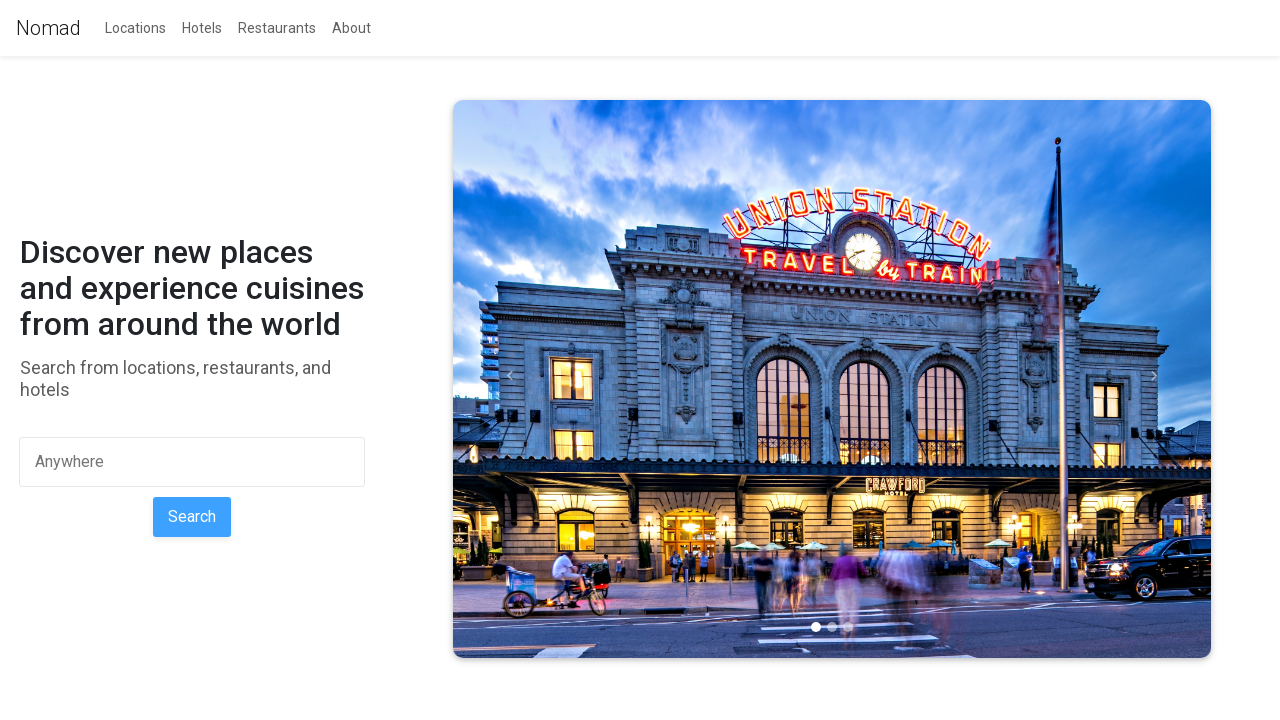

Navigated to travel app home page
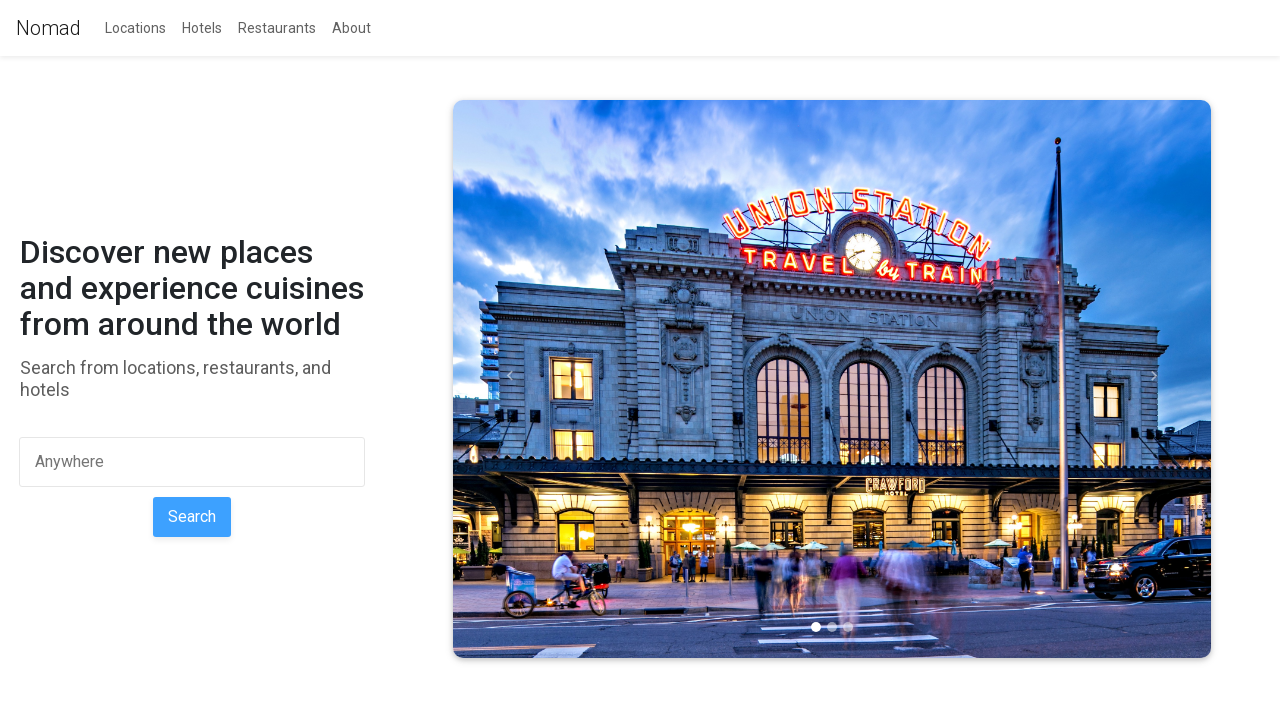

Clicked the About link at (352, 28) on a[href='/about']
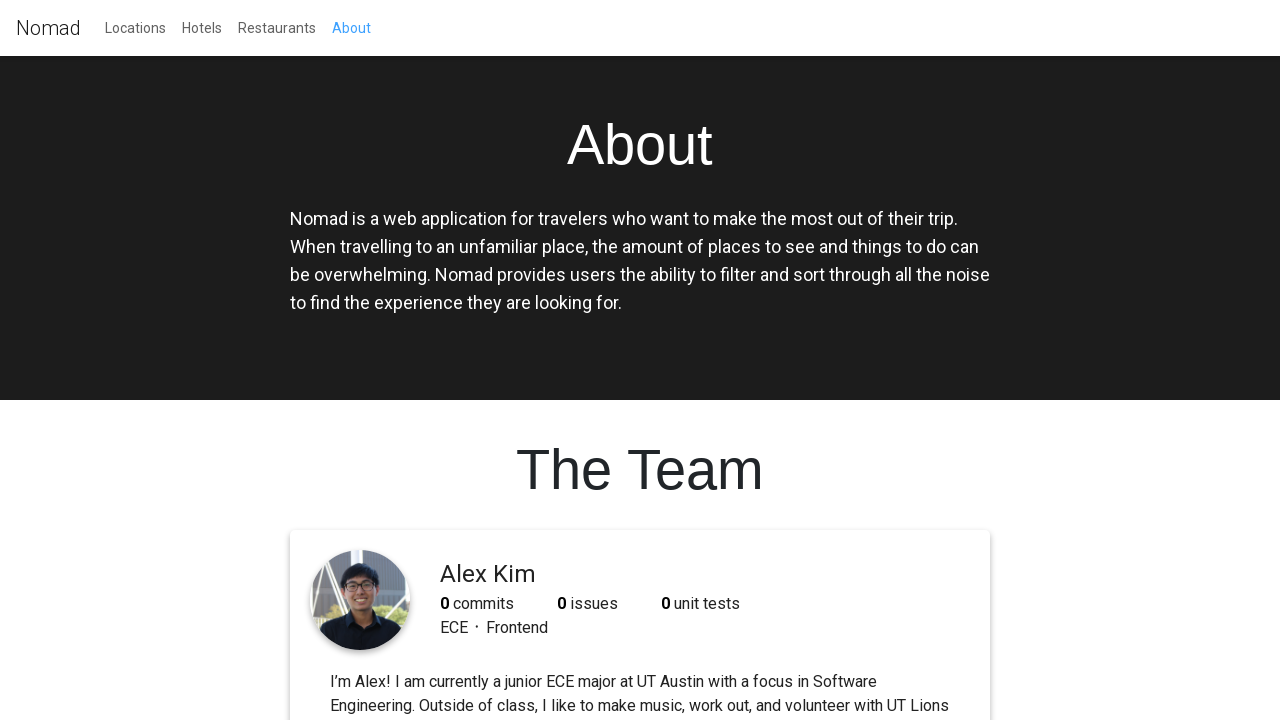

About page loaded with h1 header visible
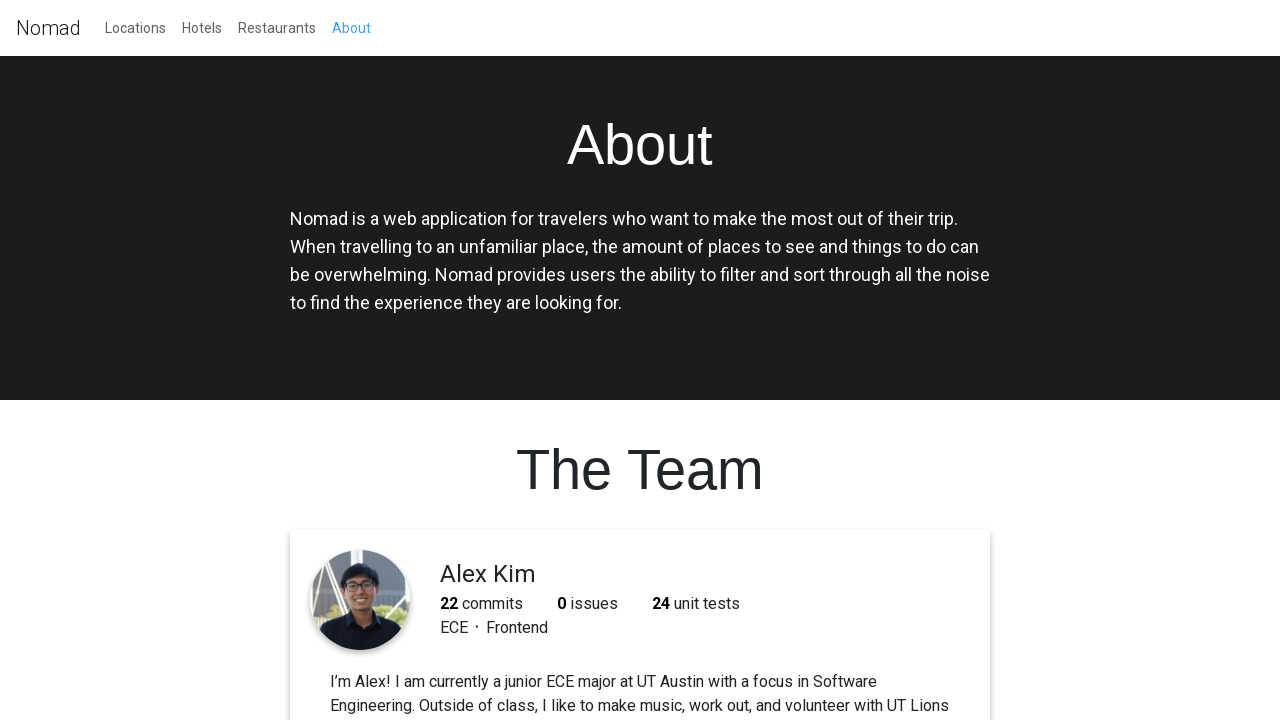

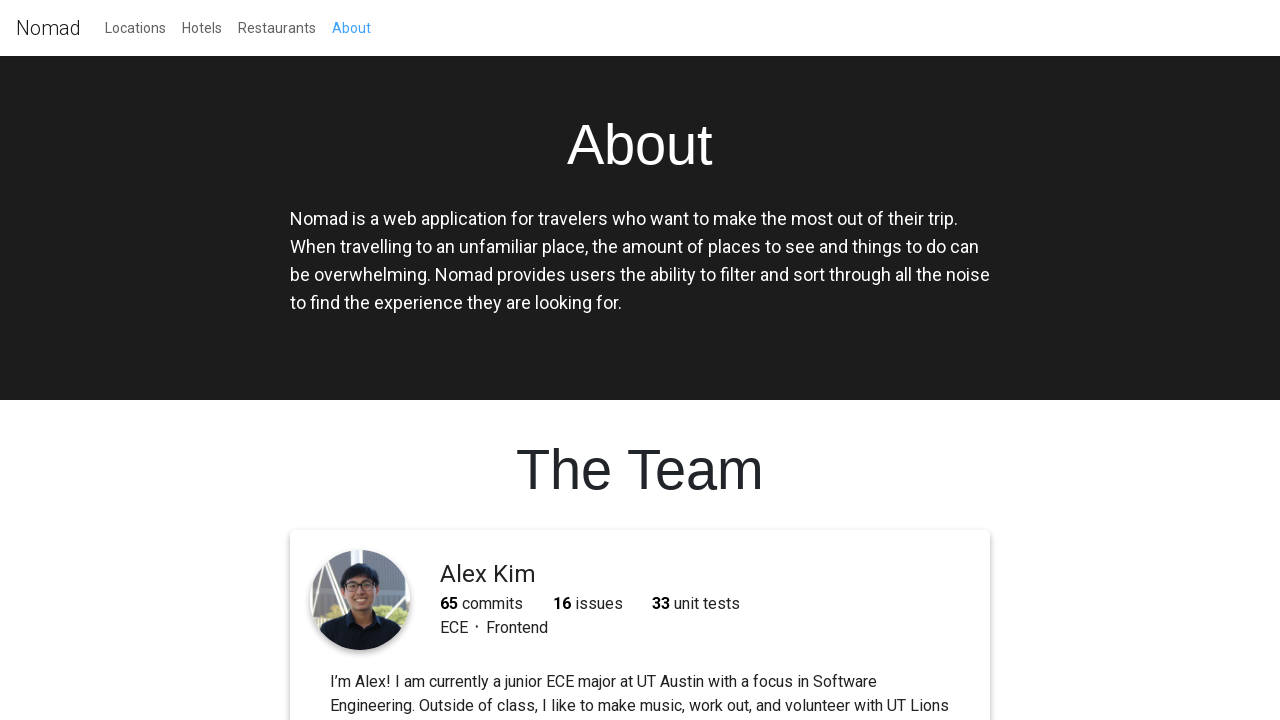